Clicks a button and then waits for a checkbox element to become clickable before clicking it

Starting URL: http://omayo.blogspot.com/

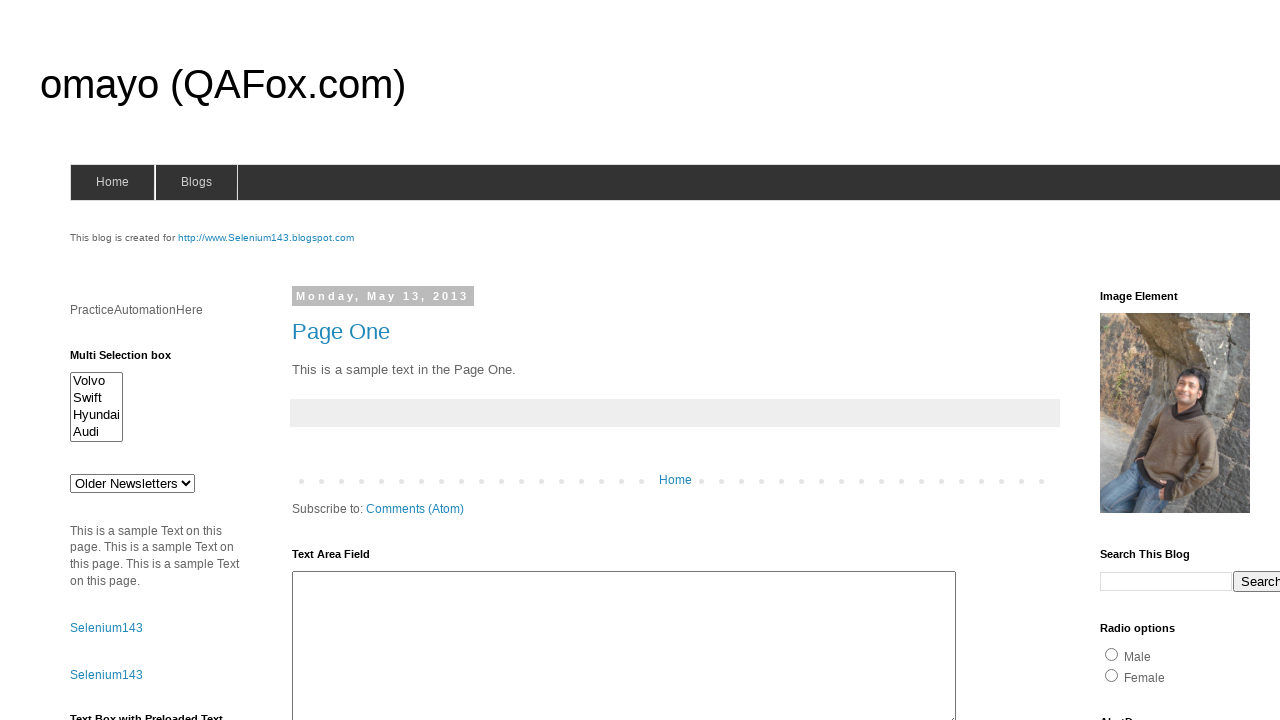

Clicked the 'Check this' button at (109, 528) on button:has-text('Check this')
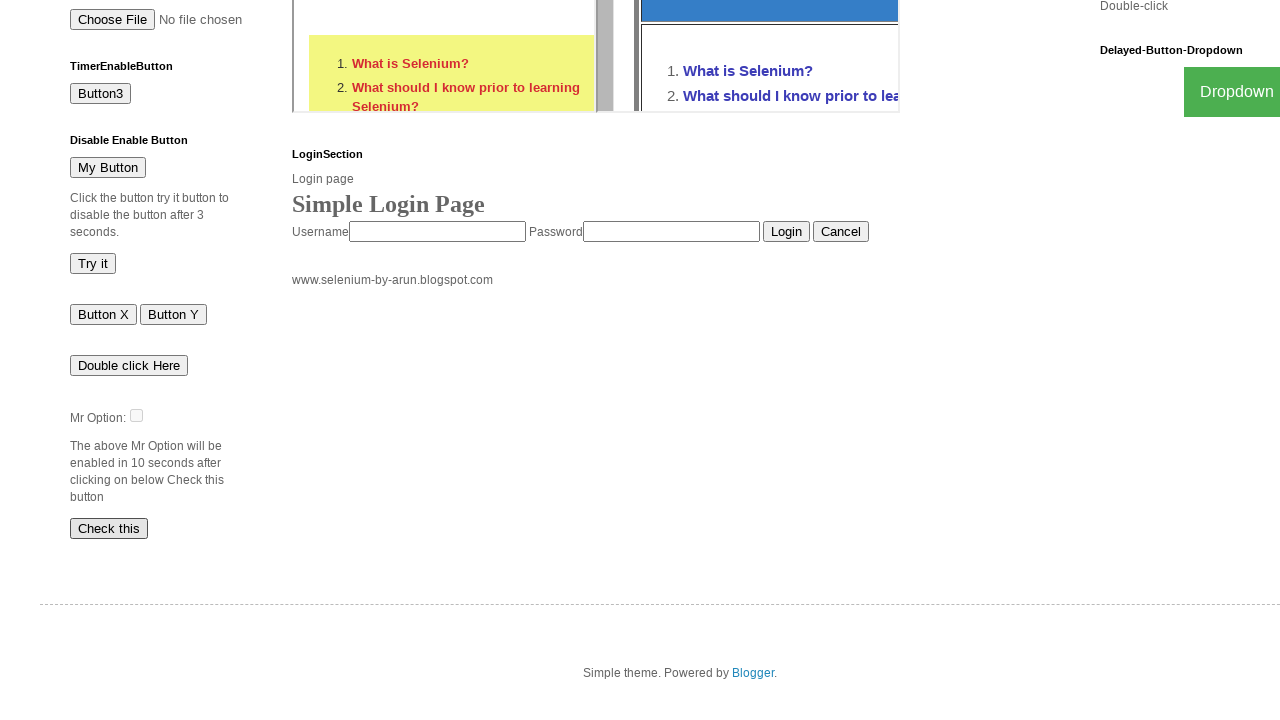

Waited for checkbox element #dte to become visible
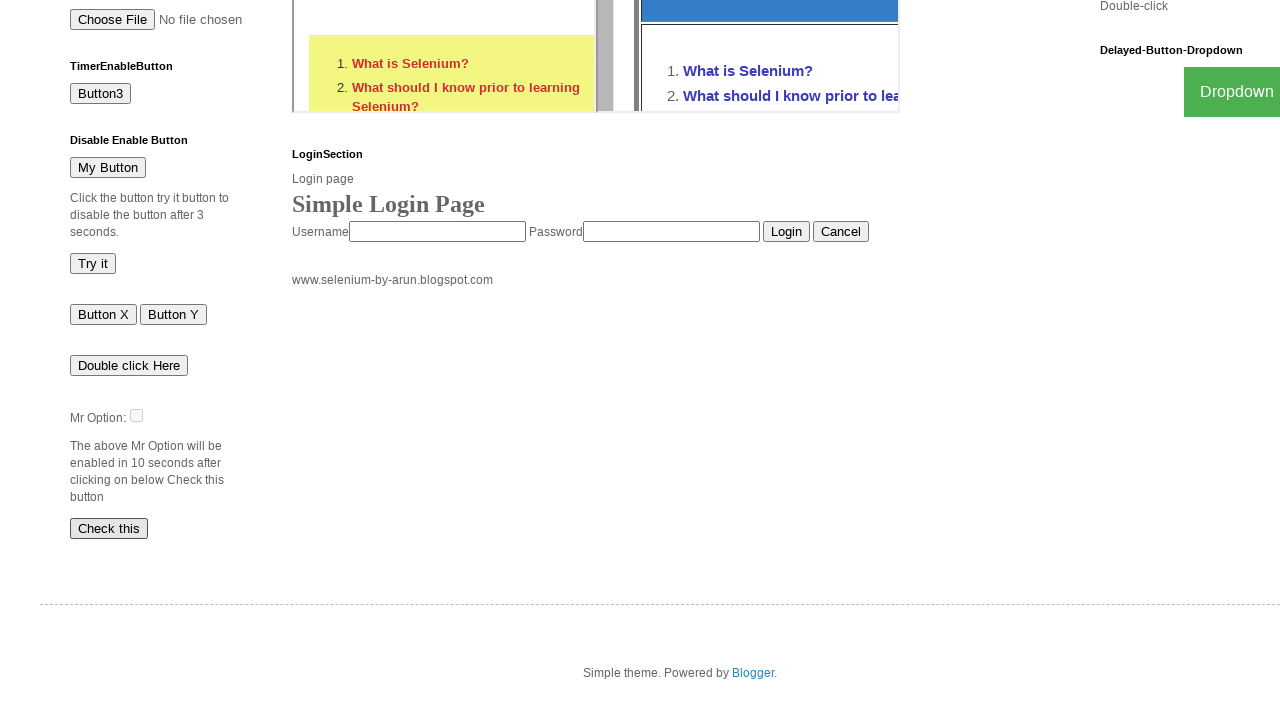

Clicked the checkbox element #dte at (136, 415) on #dte
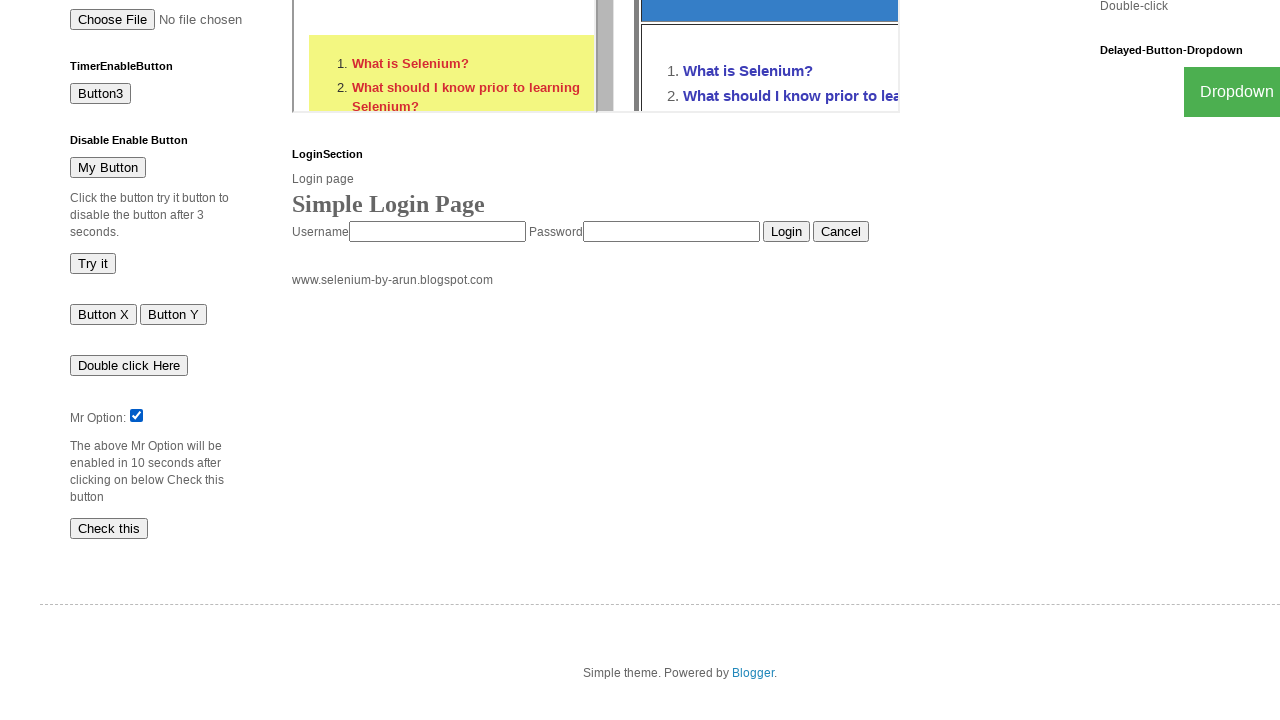

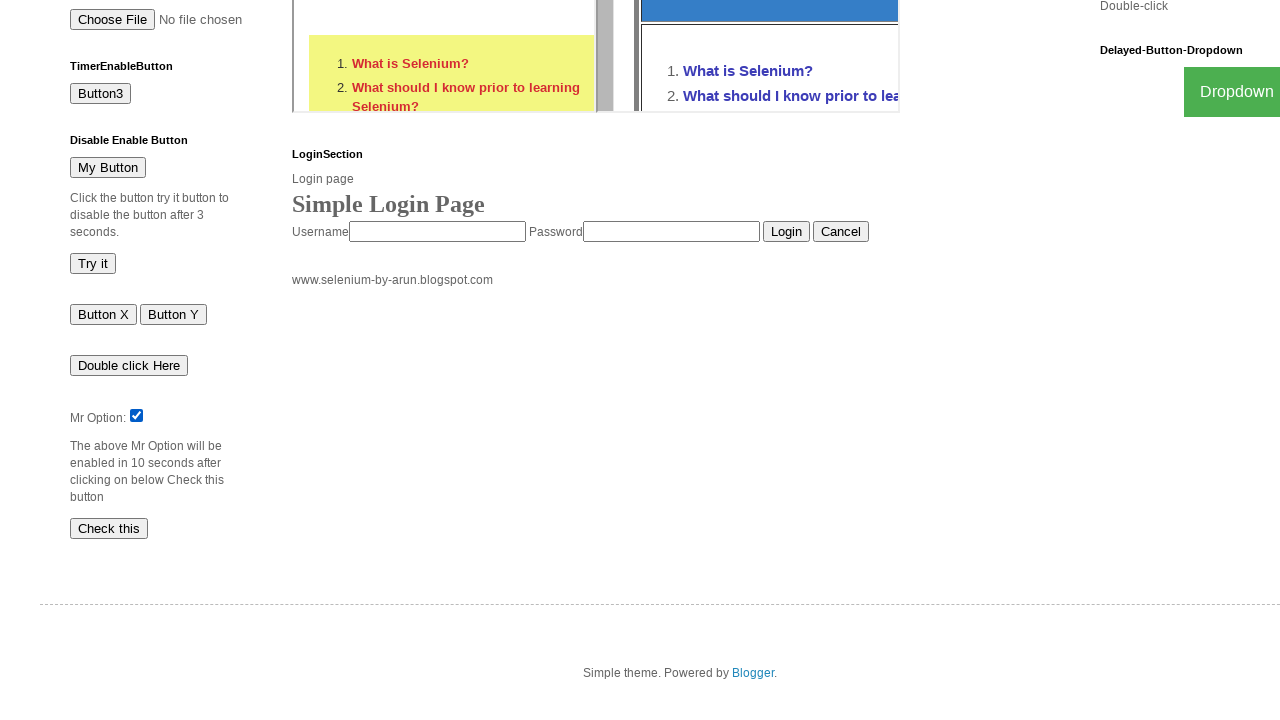